Verifies the page title of the DemoQA automation practice form page

Starting URL: https://demoqa.com/automation-practice-form/

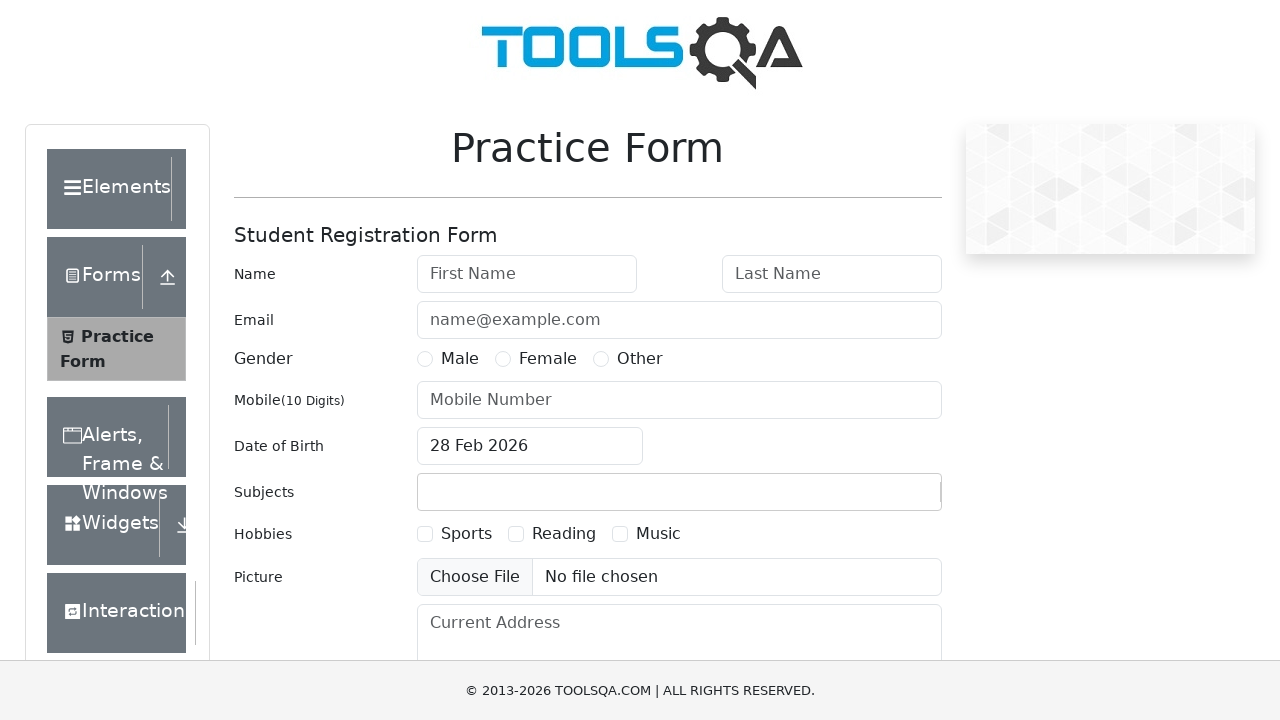

Retrieved page title from DemoQA automation practice form
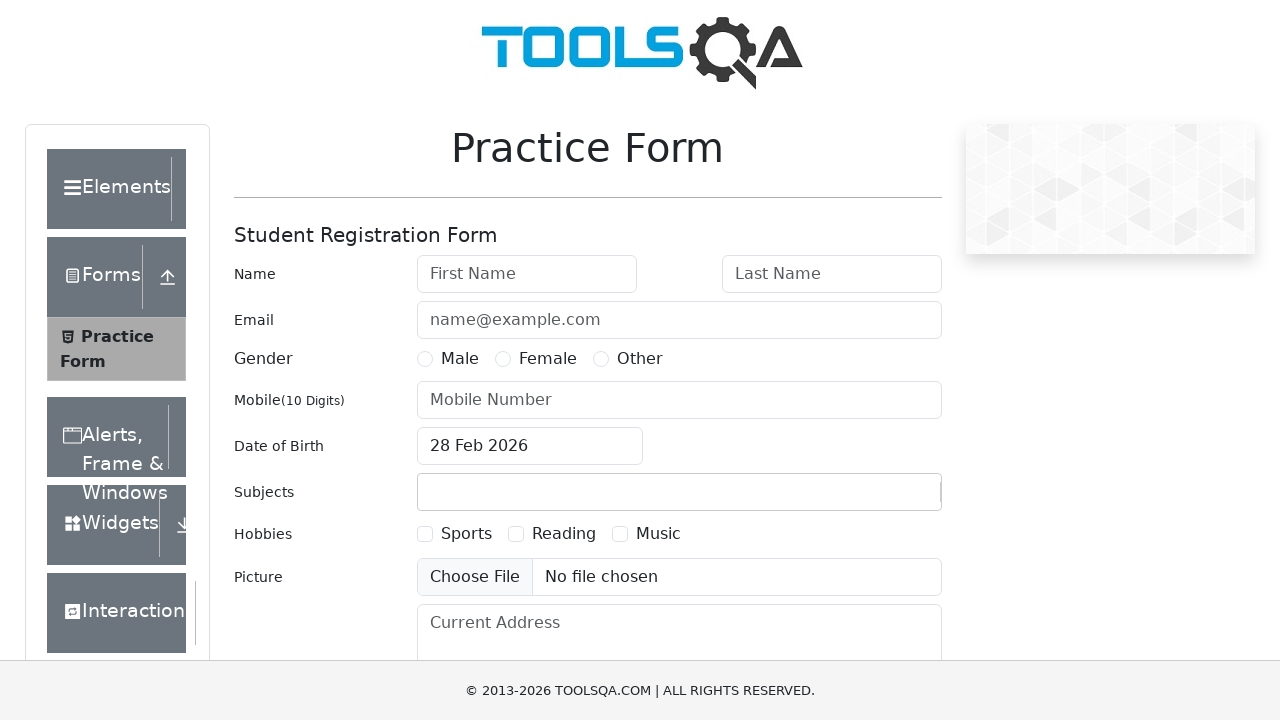

Verified that page title is not None
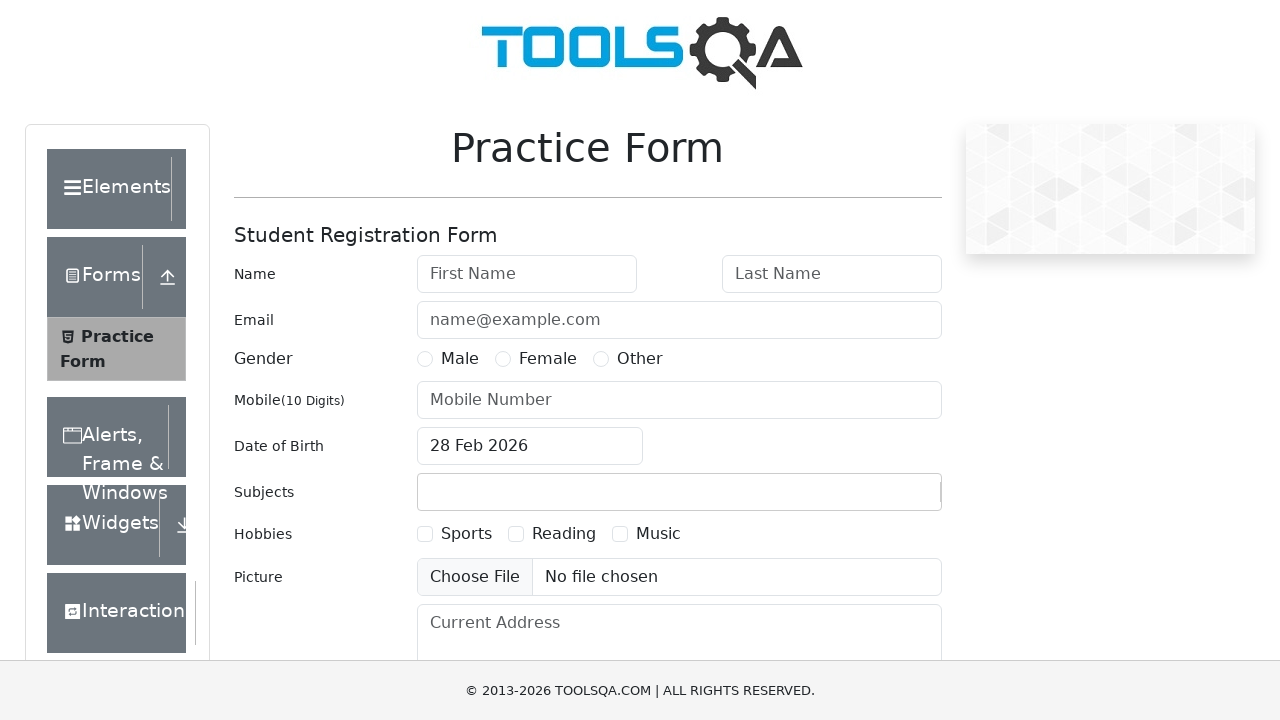

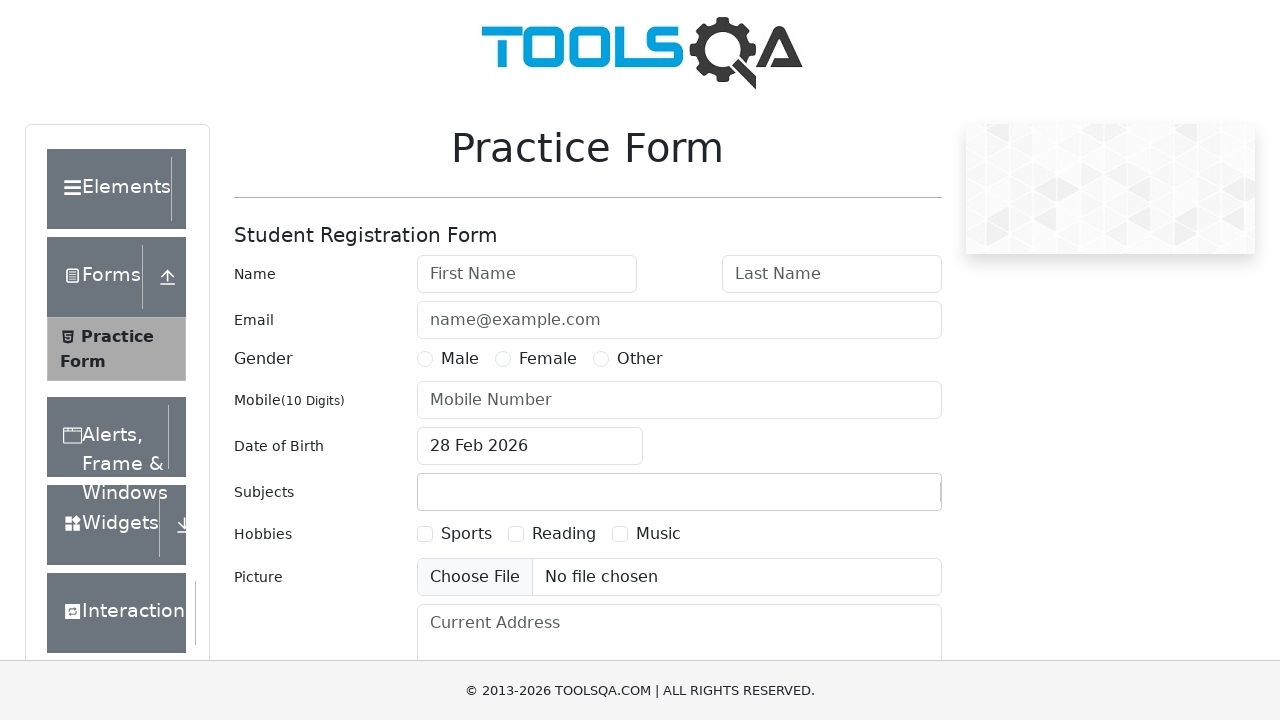